Tests radio button functionality by clicking each enabled radio button and verifying selection state

Starting URL: https://qa-practice.netlify.app/radiobuttons

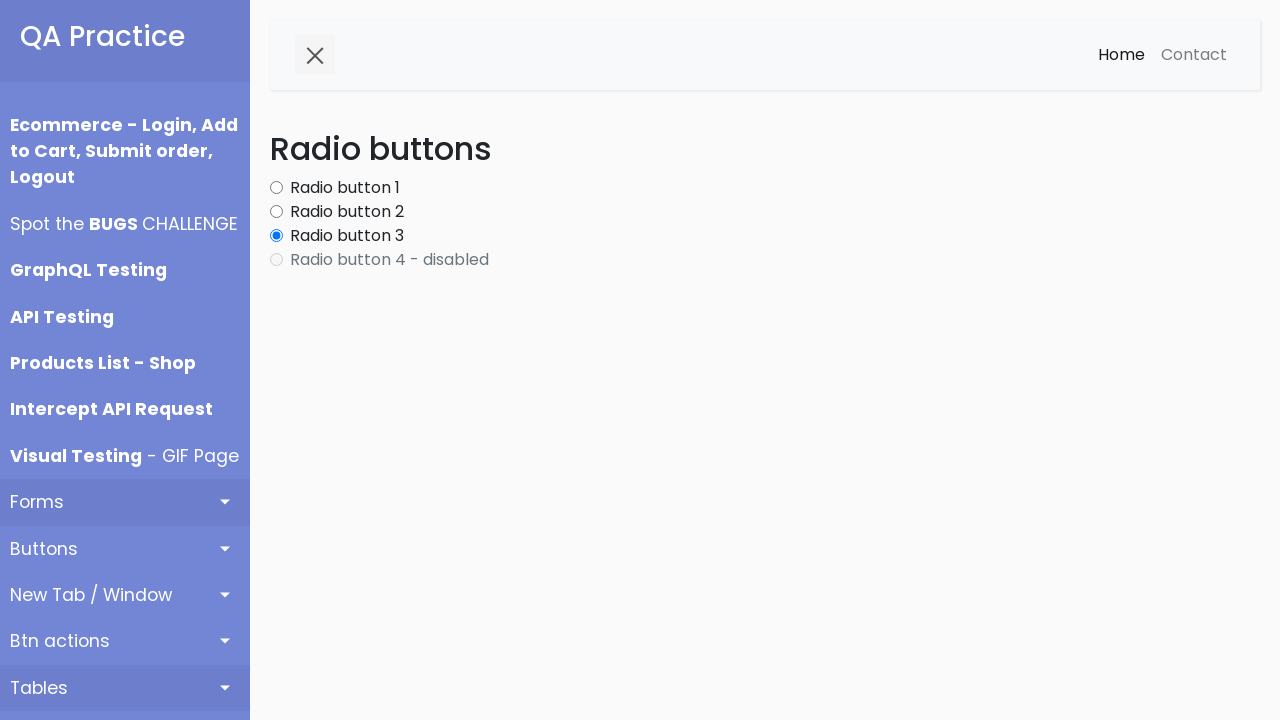

Navigated to radio buttons test page
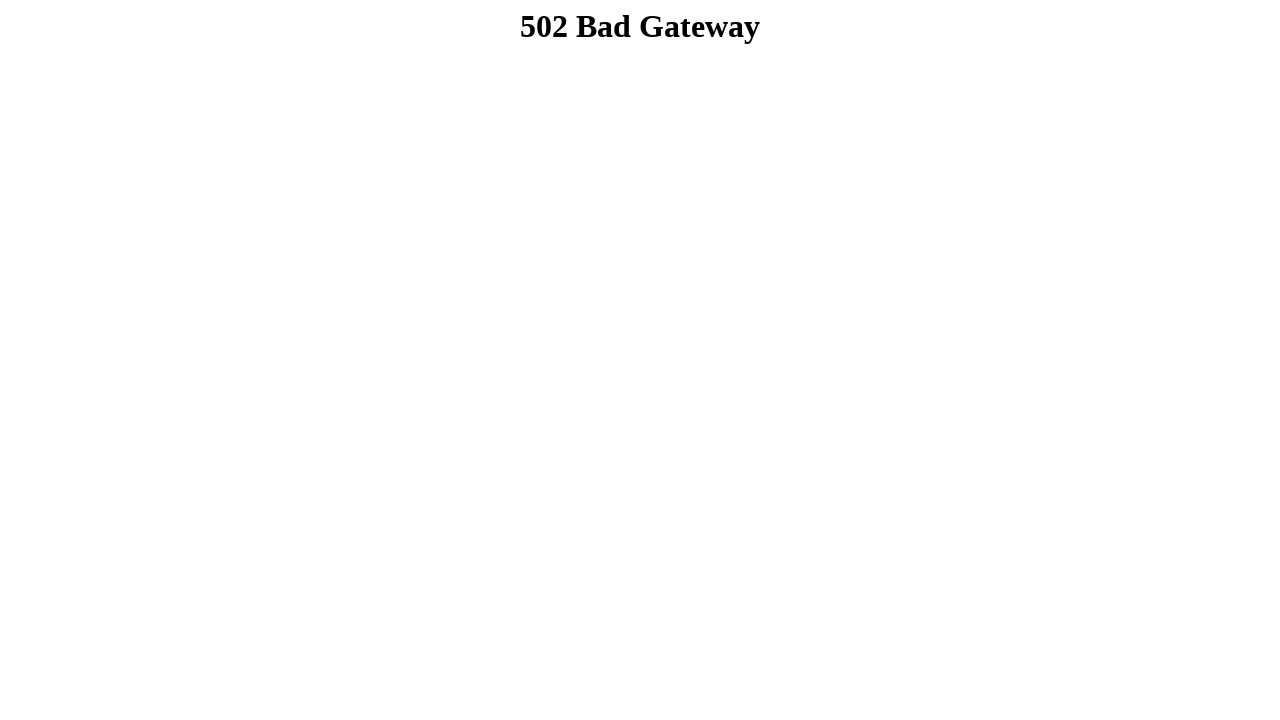

Located all radio button elements
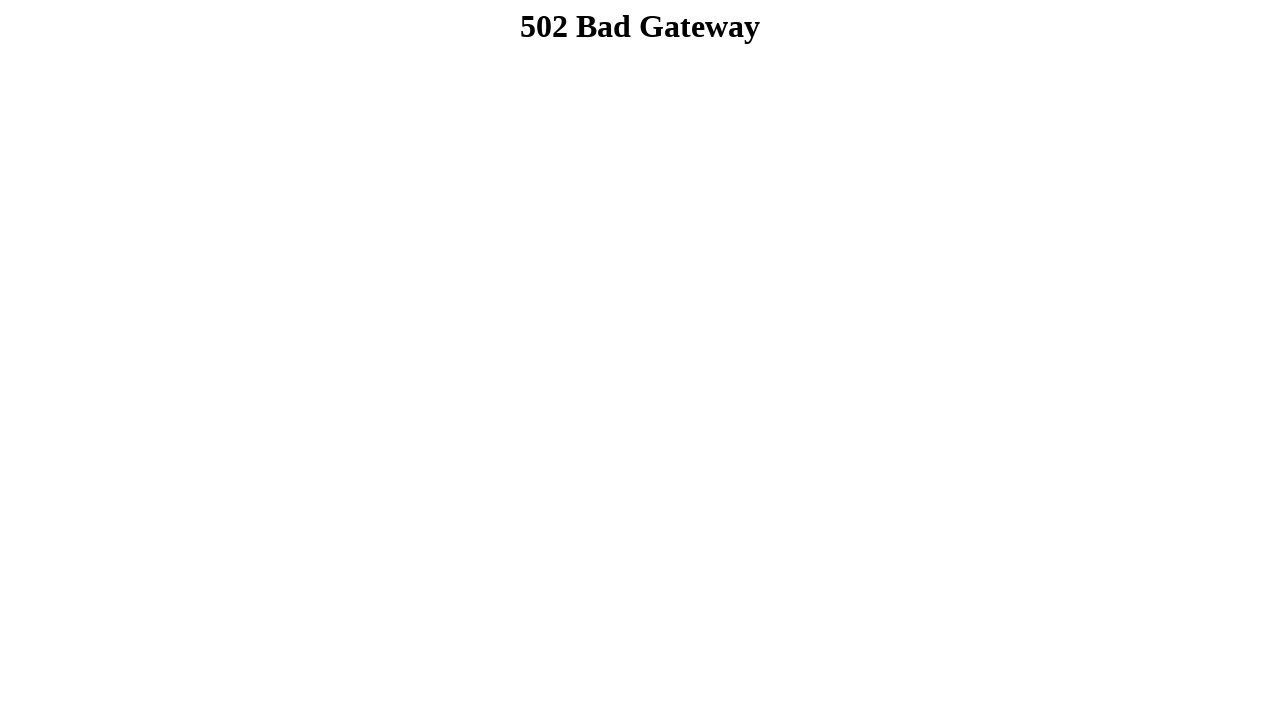

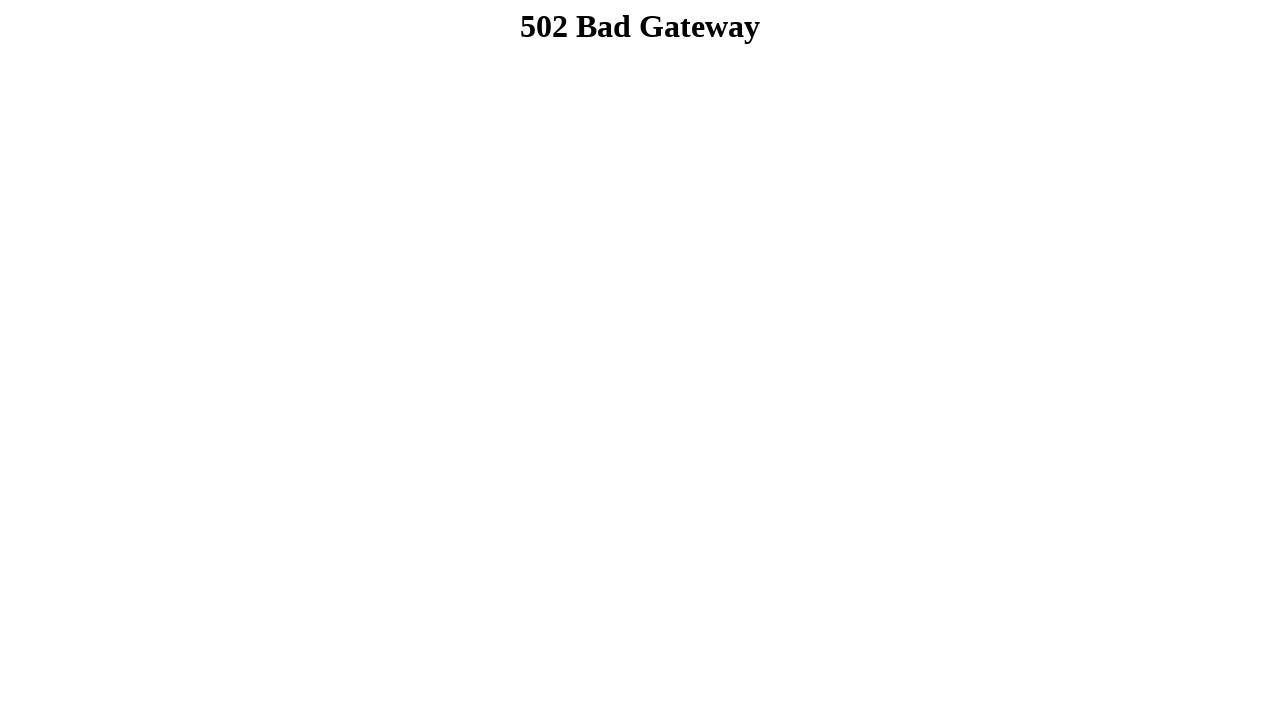